Tests right-click context menu functionality by performing a right-click action on an element and handling the resulting alert dialog

Starting URL: https://swisnl.github.io/jQuery-contextMenu/demo.html

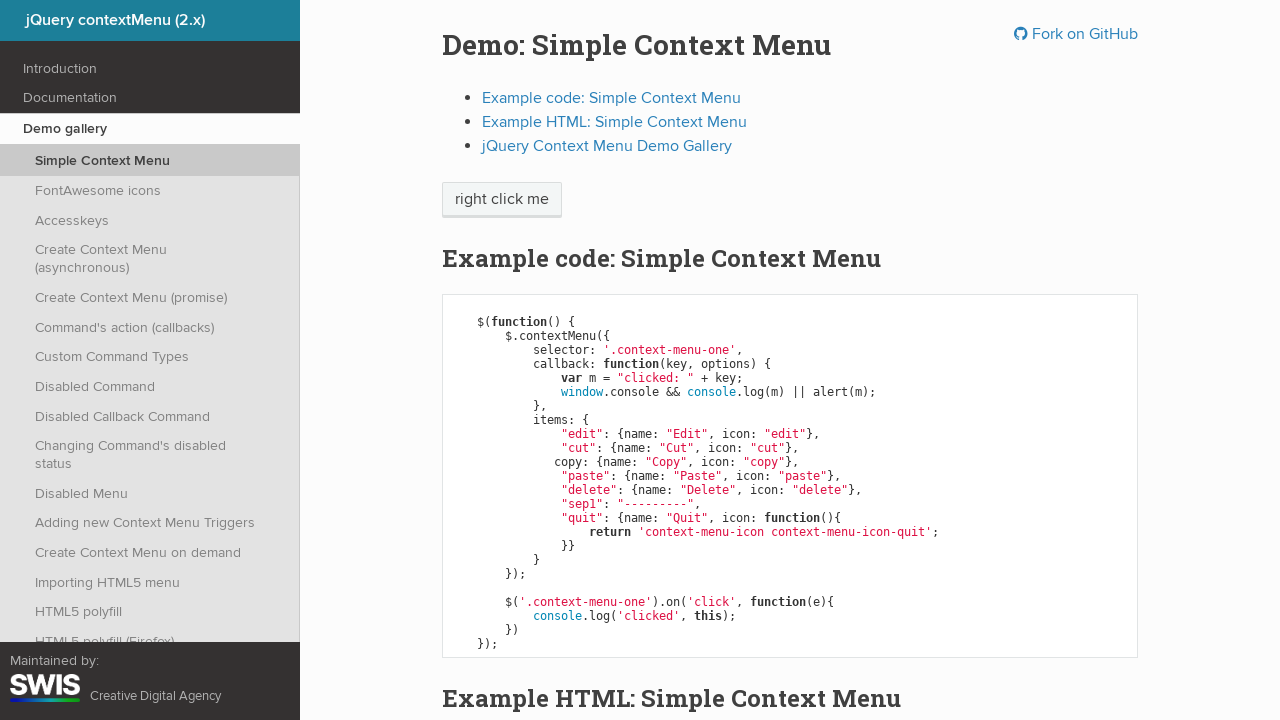

Located the element to right-click on the page
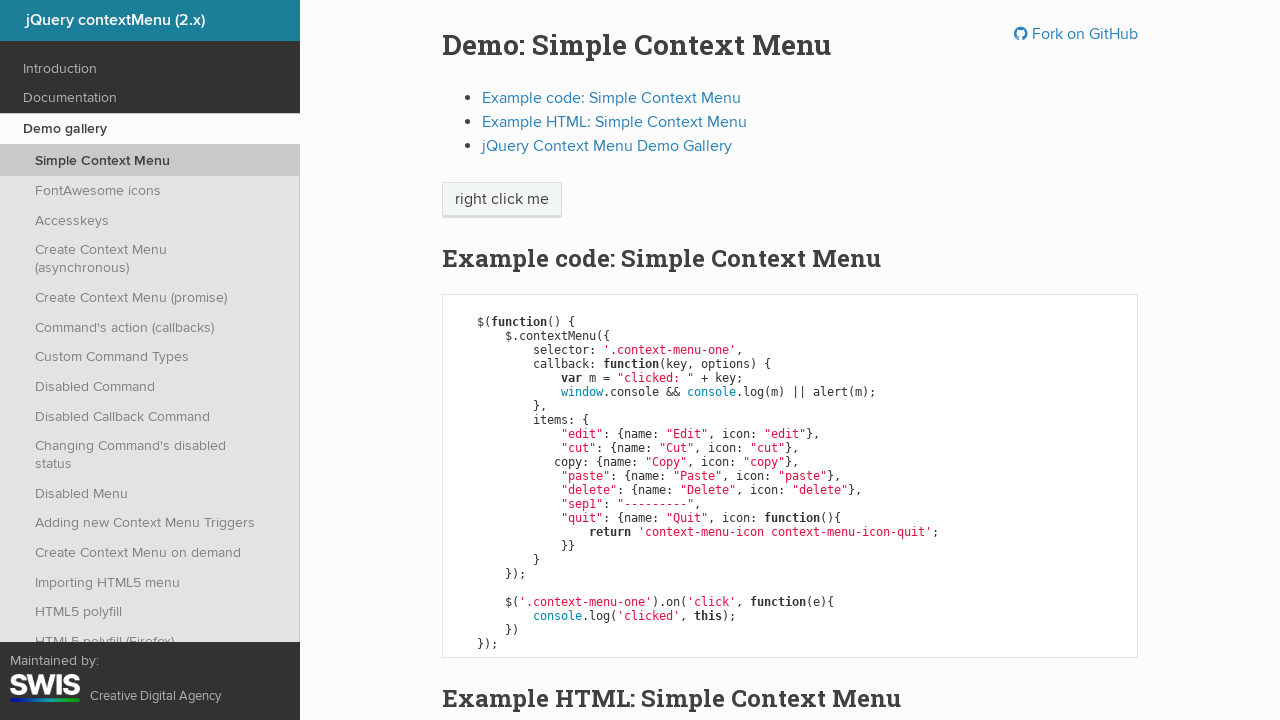

Right-clicked on the element to open context menu at (502, 200) on xpath=/html/body/div/section/div/div/div/p/span
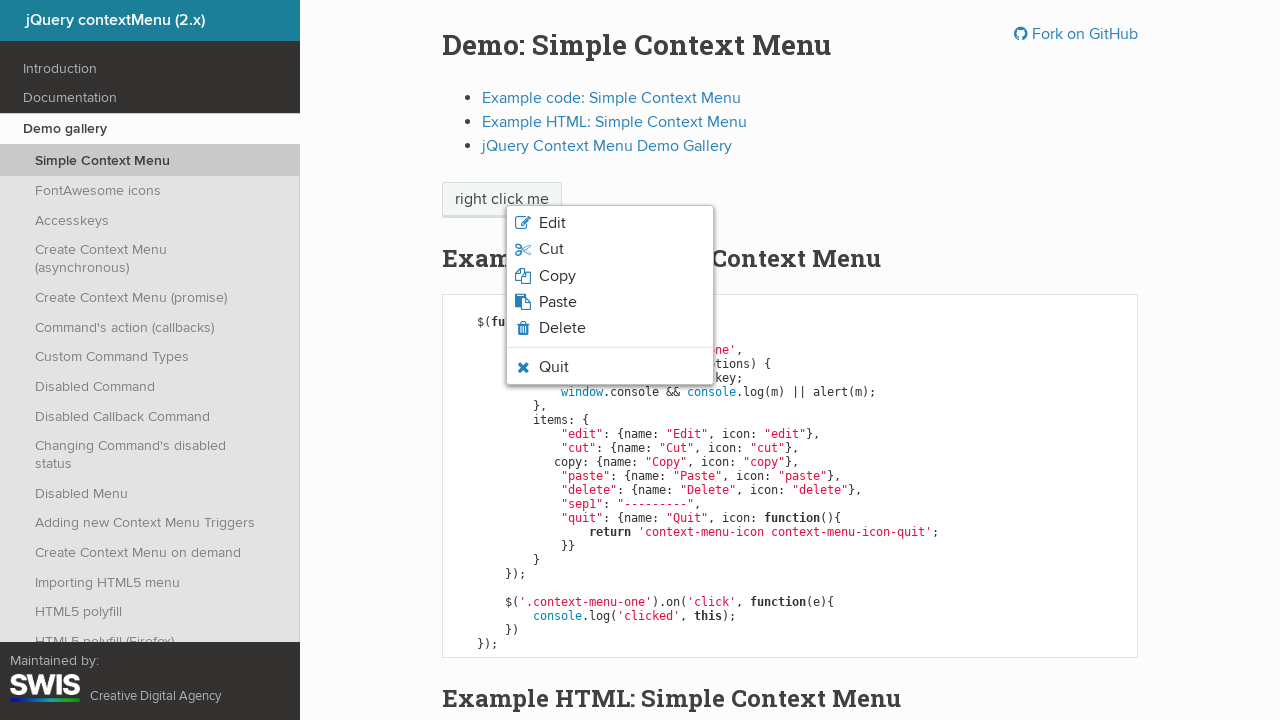

Clicked on the third option in the context menu at (610, 276) on xpath=/html/body/ul/li[3]
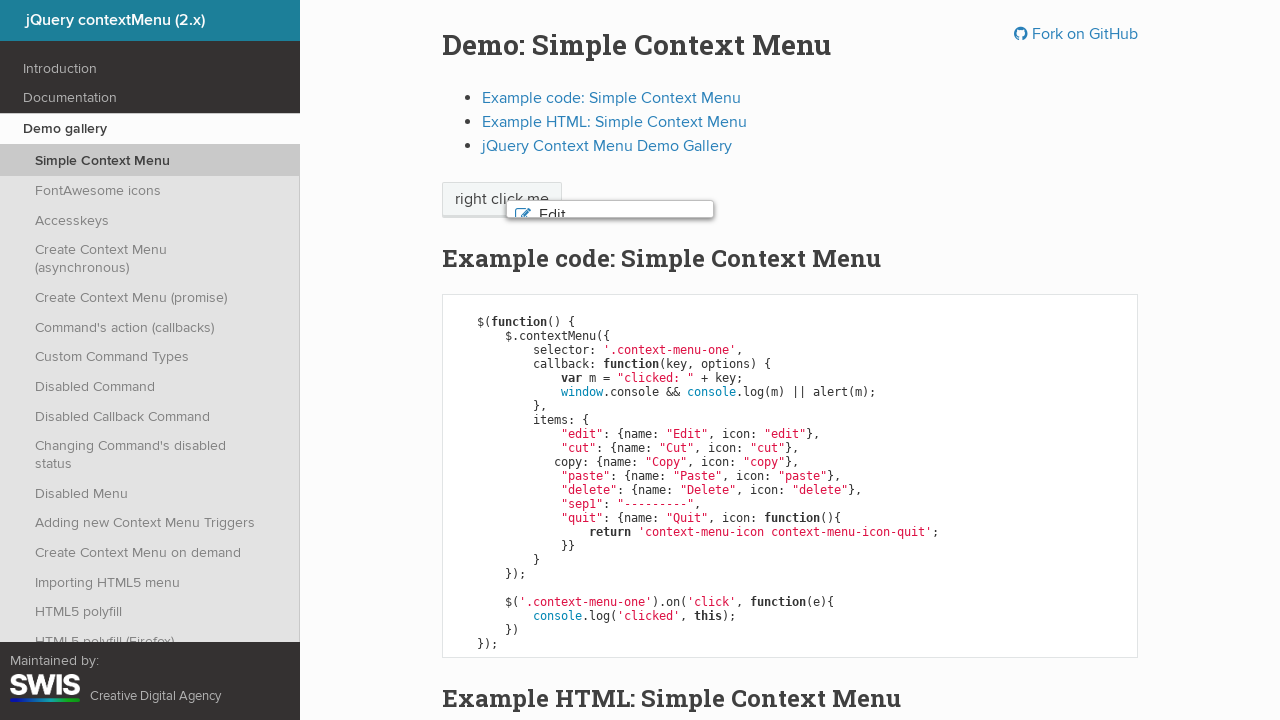

Set up dialog handler to accept alert dialogs
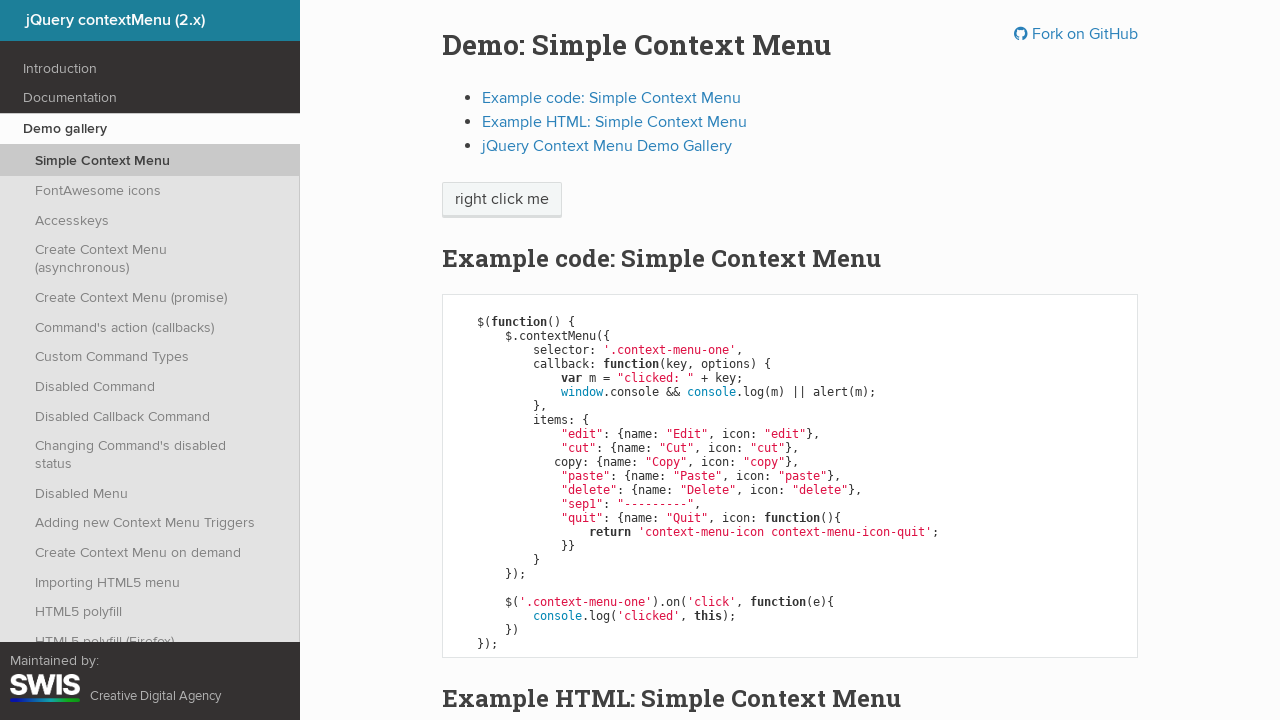

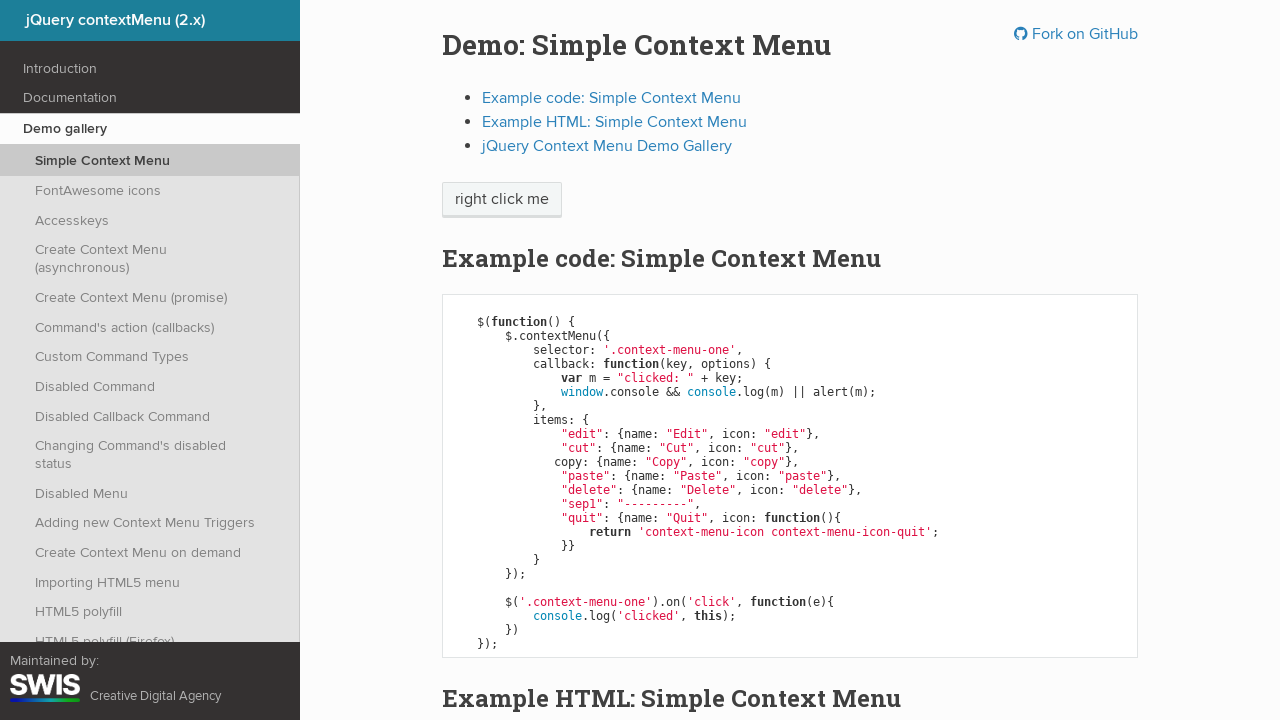